Tests domain availability checking functionality on registro.br by searching for multiple domain names and verifying the results load properly

Starting URL: https://registro.br/

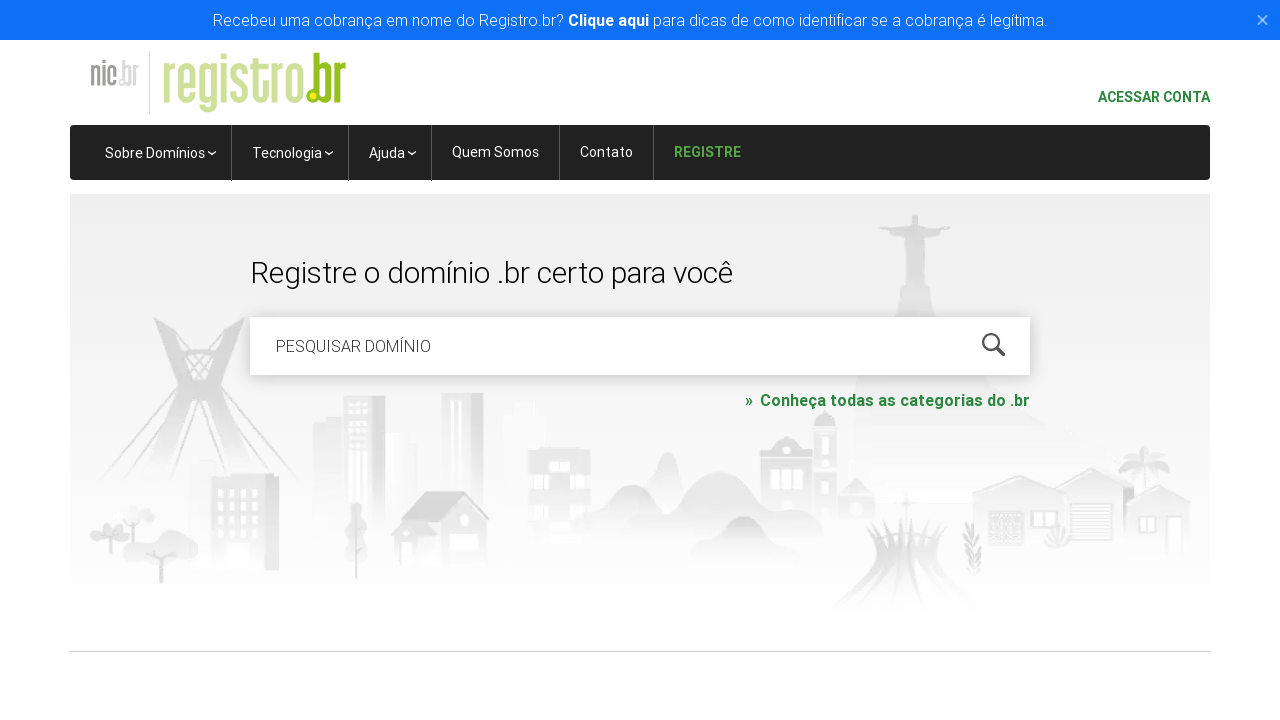

Cleared the domain availability search field on #is-avail-field
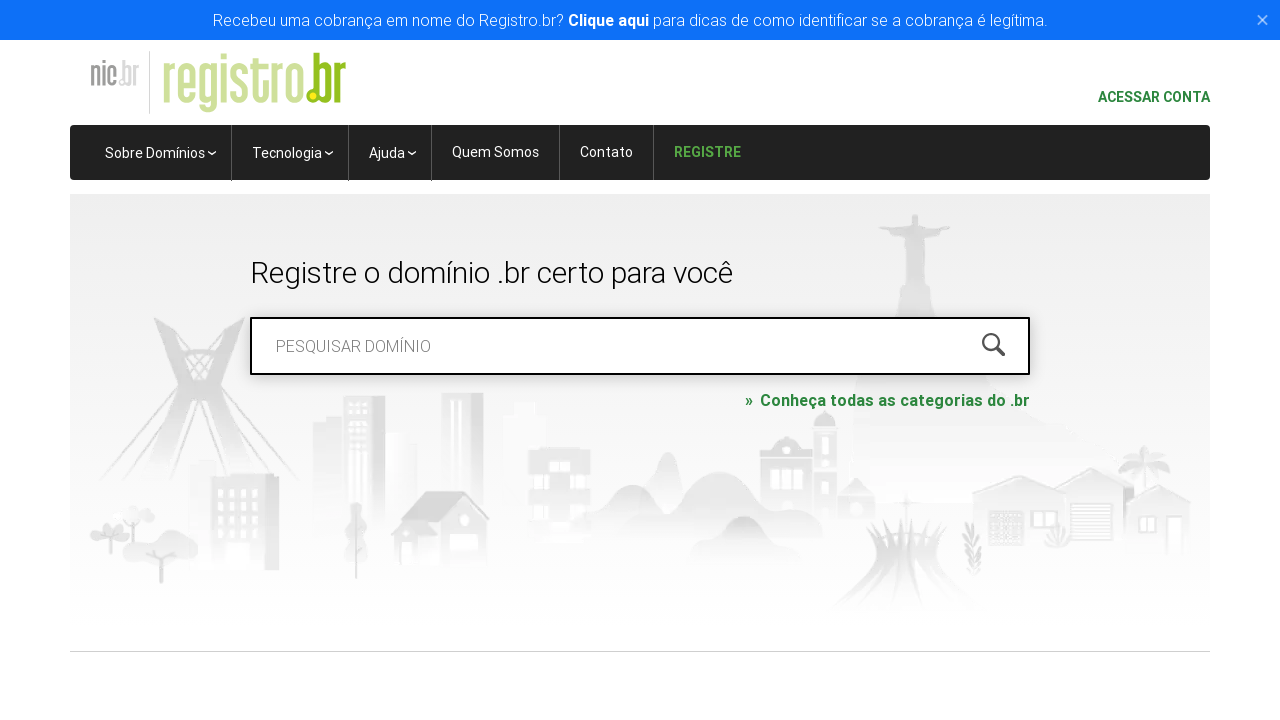

Entered domain 'roboscompython.com.br' in search field on #is-avail-field
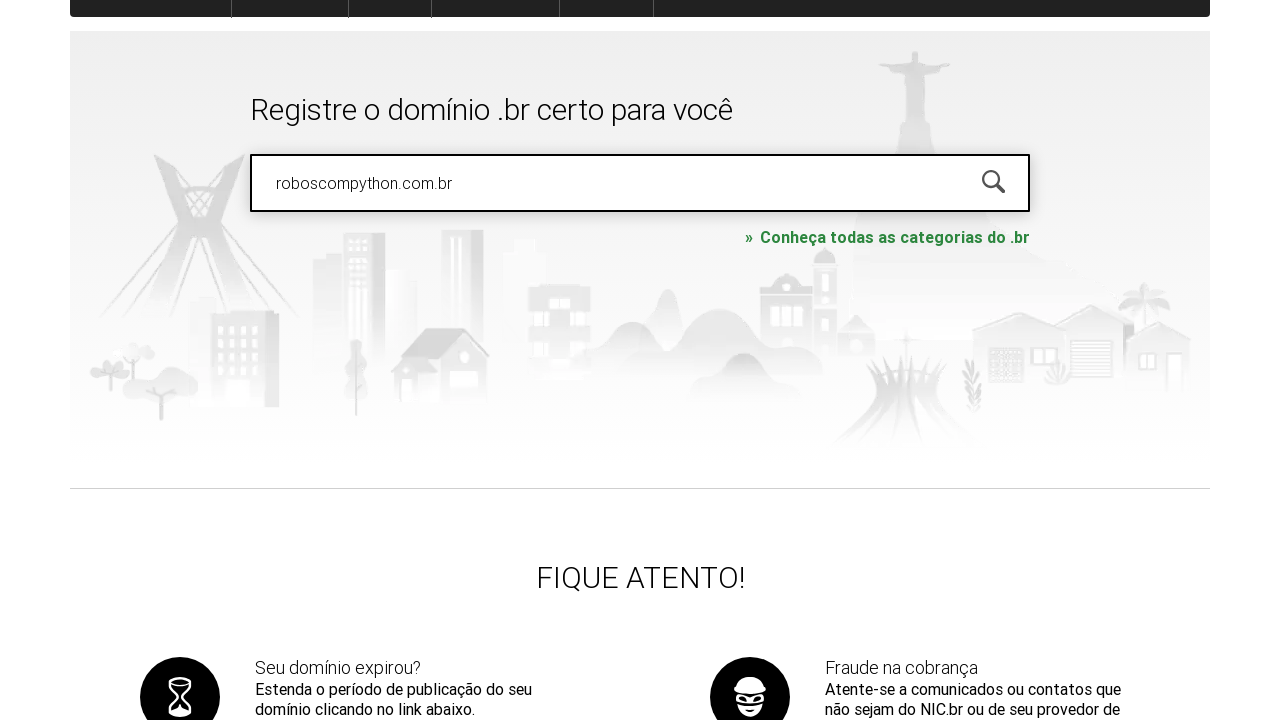

Pressed Enter to search for domain 'roboscompython.com.br' on #is-avail-field
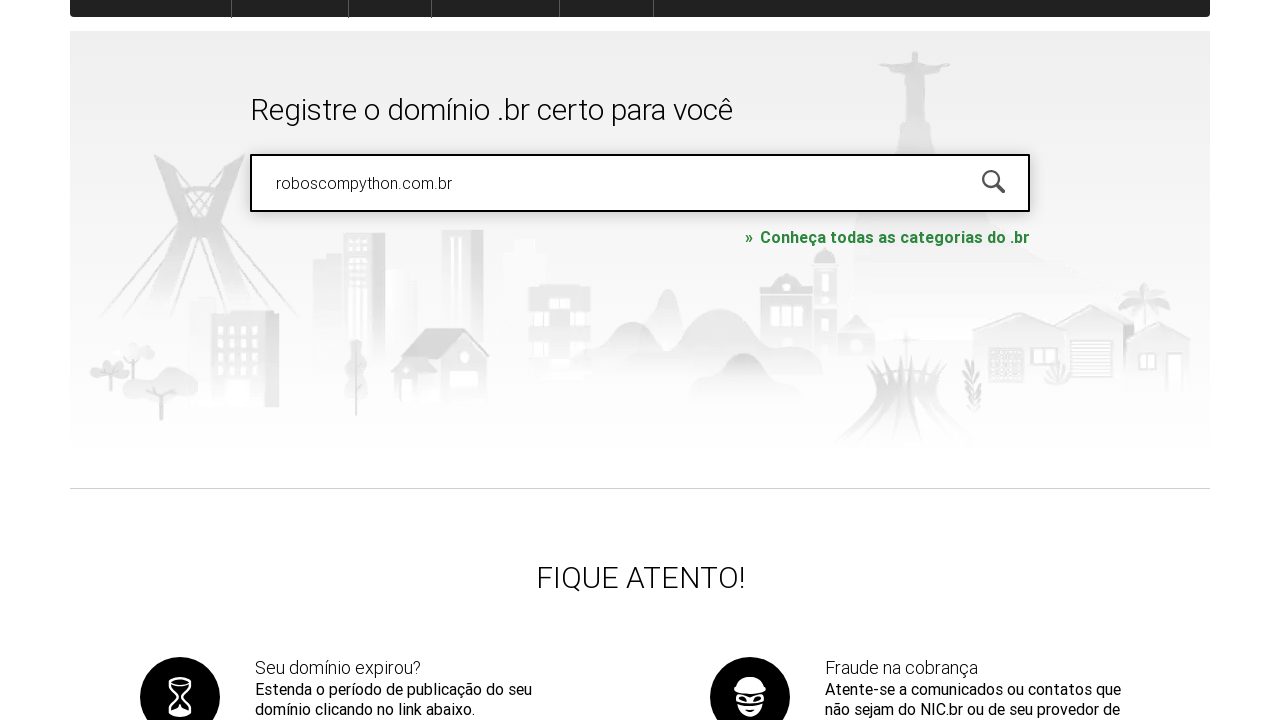

Domain availability results loaded
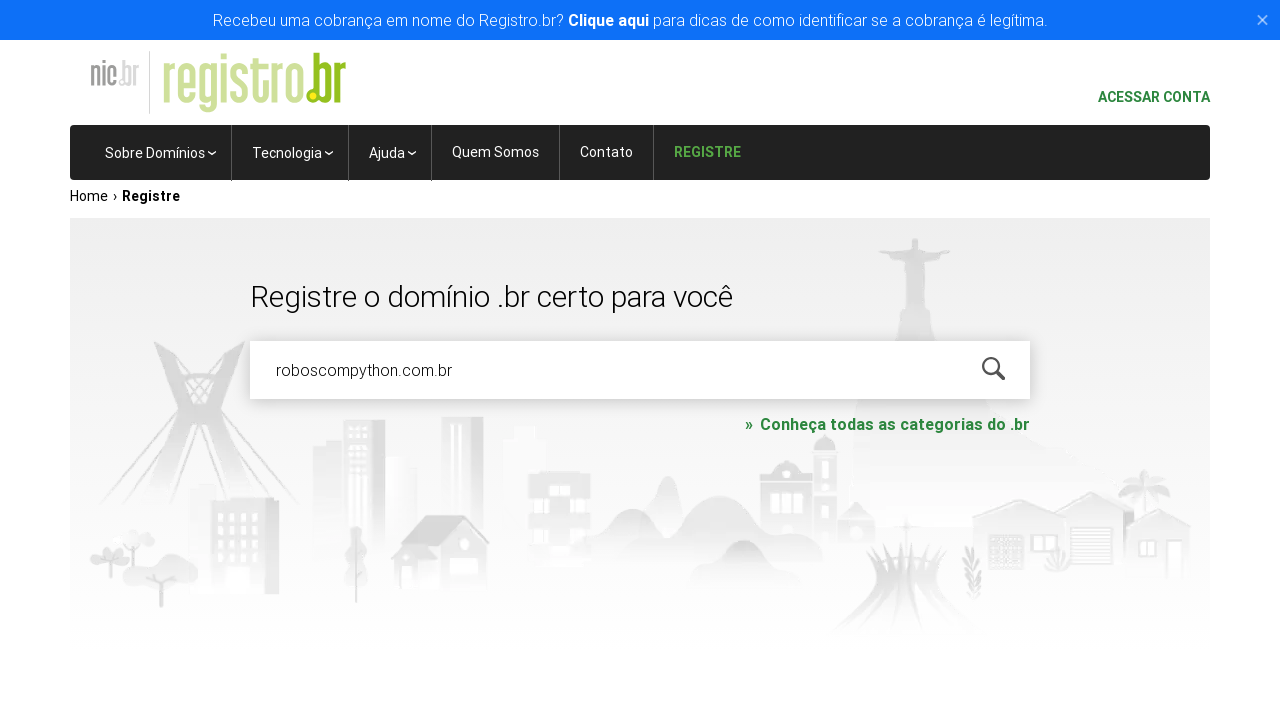

Waited for page to fully update after search
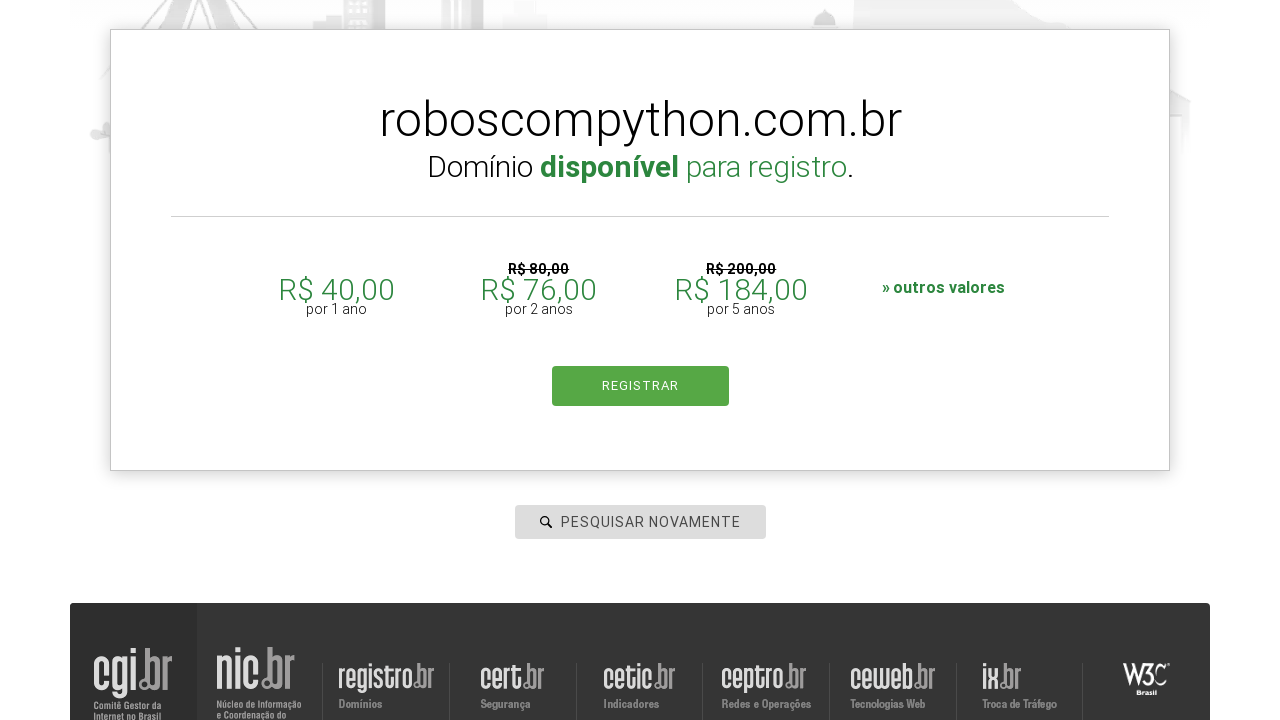

Cleared the domain availability search field on #is-avail-field
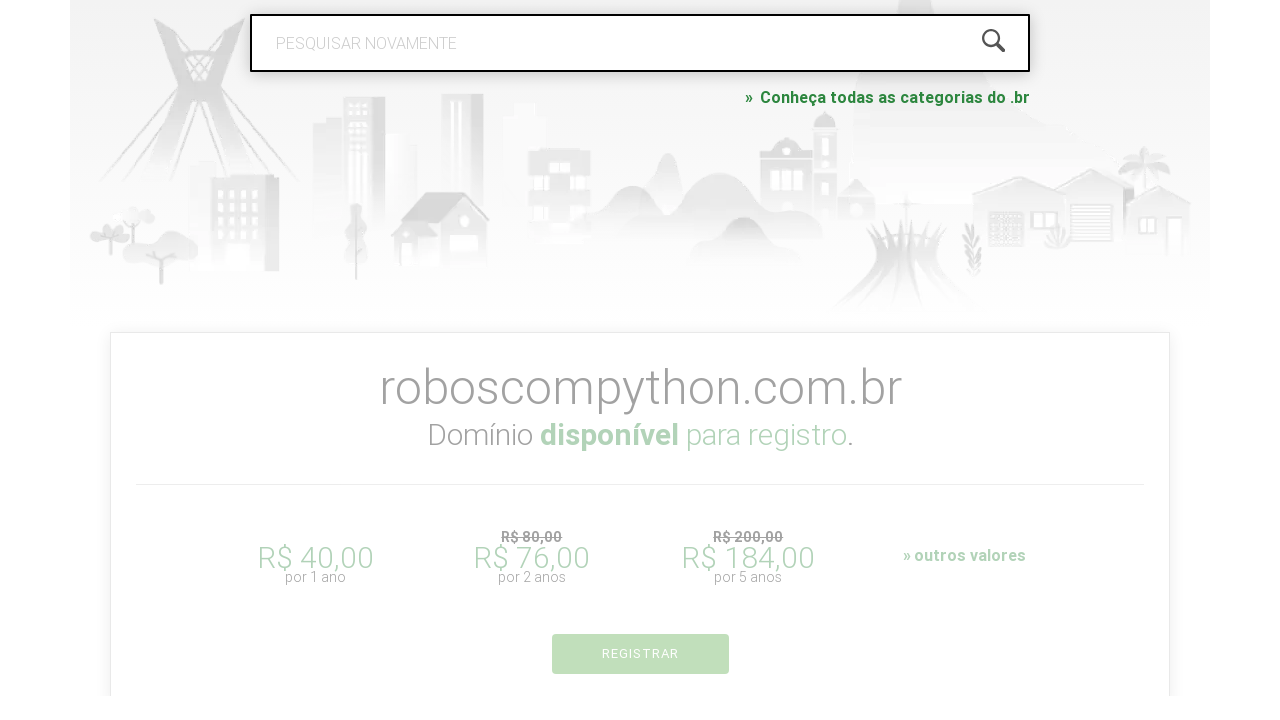

Entered domain 'udemy.com' in search field on #is-avail-field
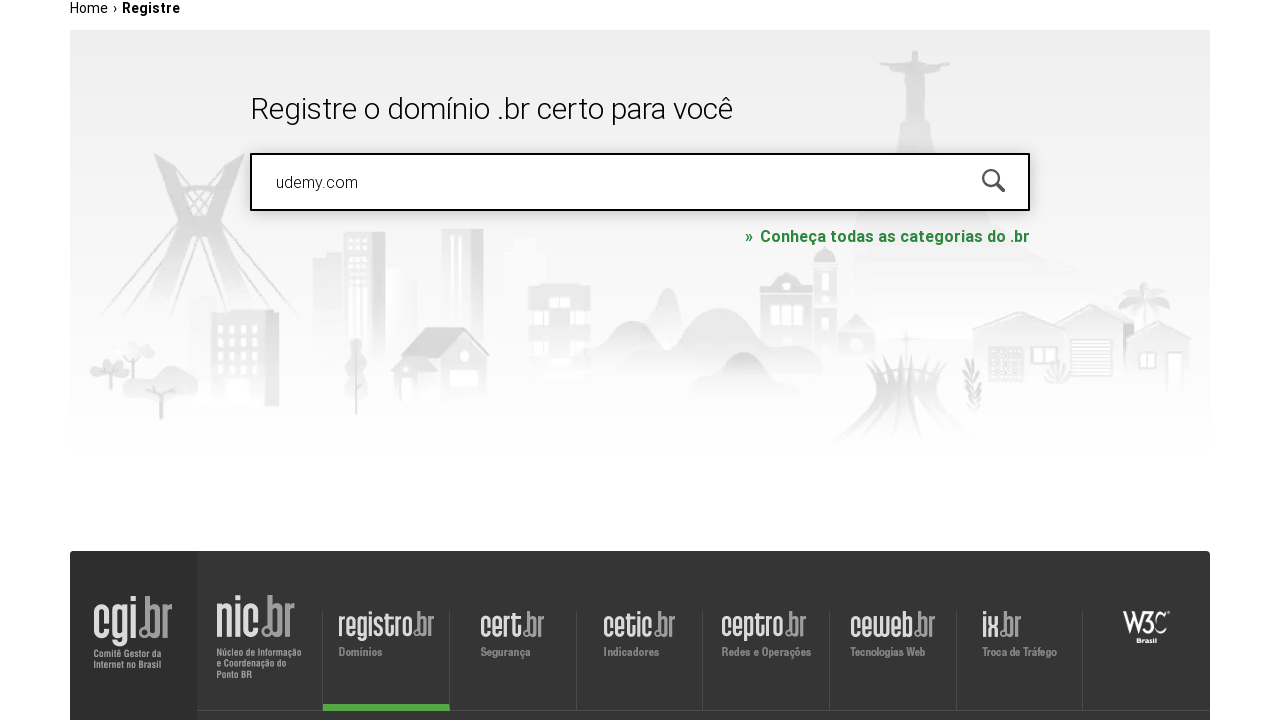

Pressed Enter to search for domain 'udemy.com' on #is-avail-field
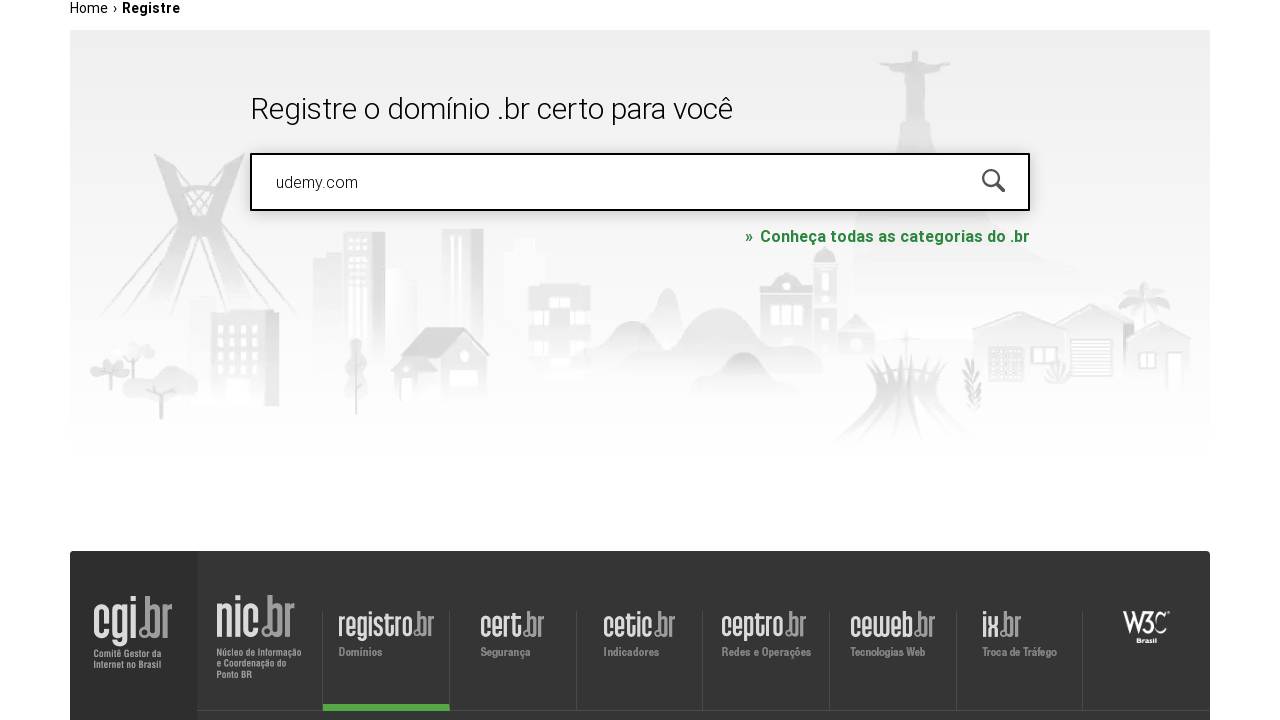

Domain availability results loaded
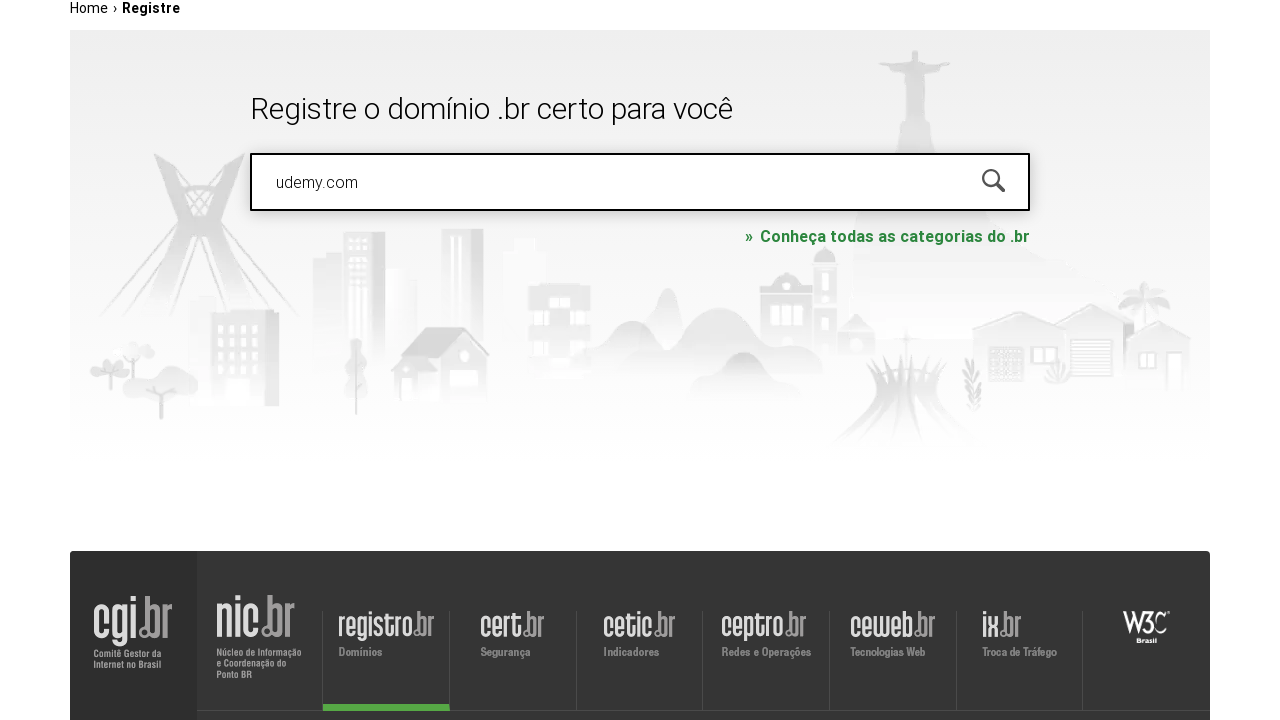

Waited for page to fully update after search
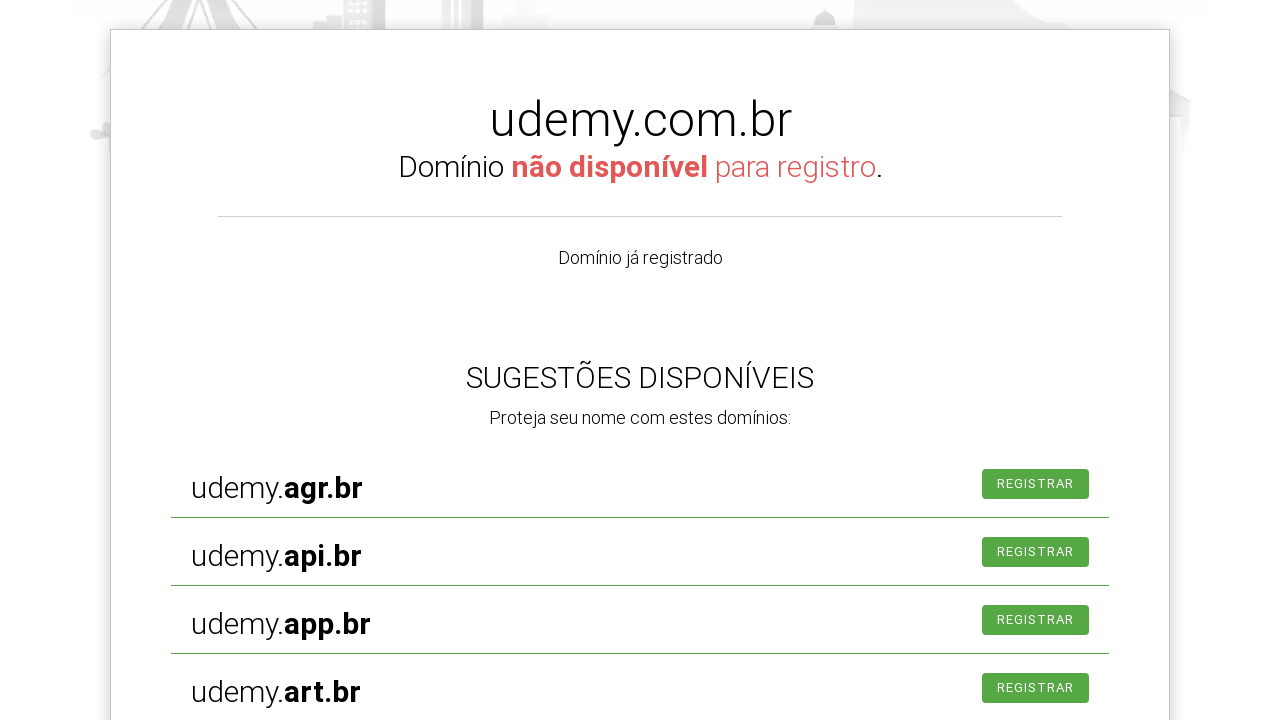

Cleared the domain availability search field on #is-avail-field
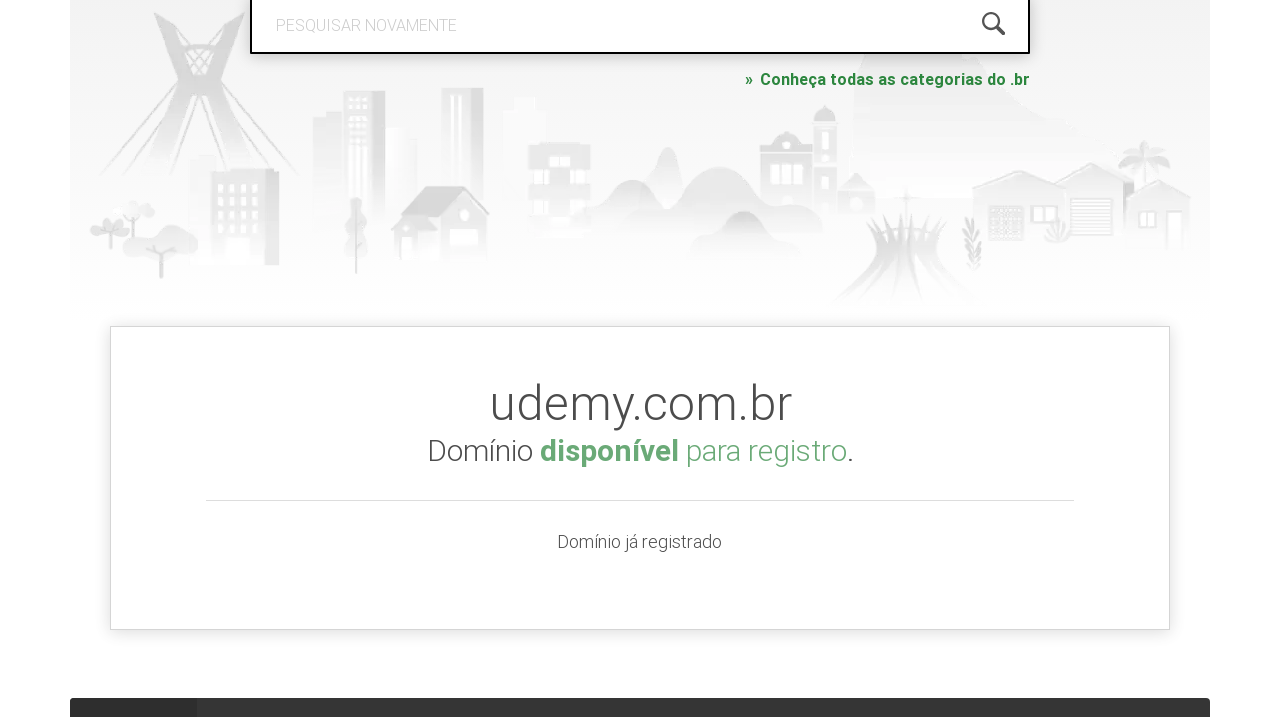

Entered domain 'google.com' in search field on #is-avail-field
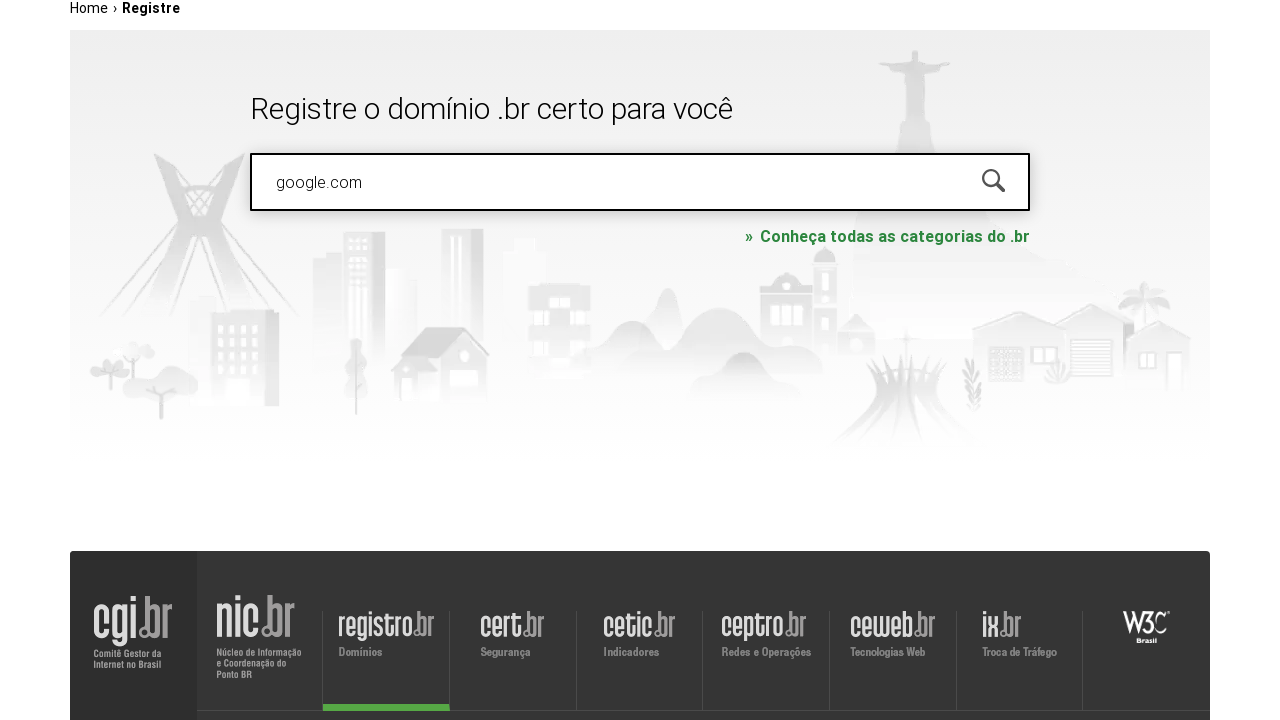

Pressed Enter to search for domain 'google.com' on #is-avail-field
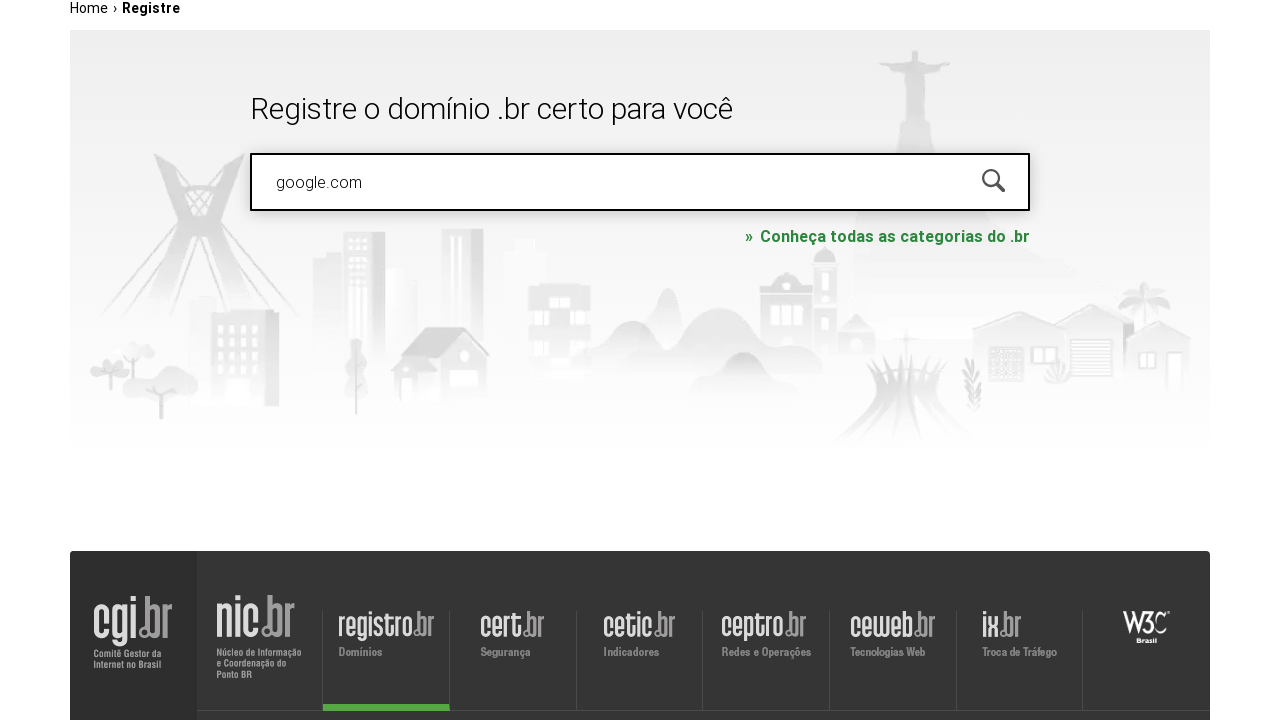

Domain availability results loaded
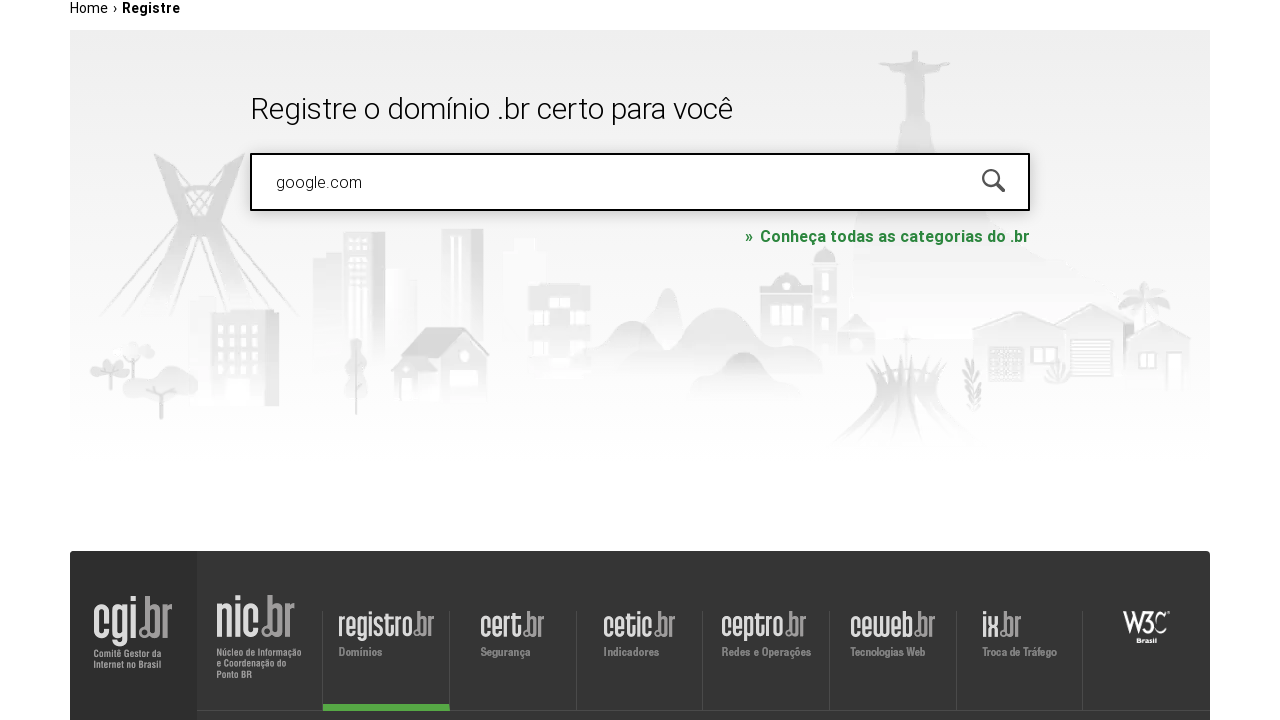

Waited for page to fully update after search
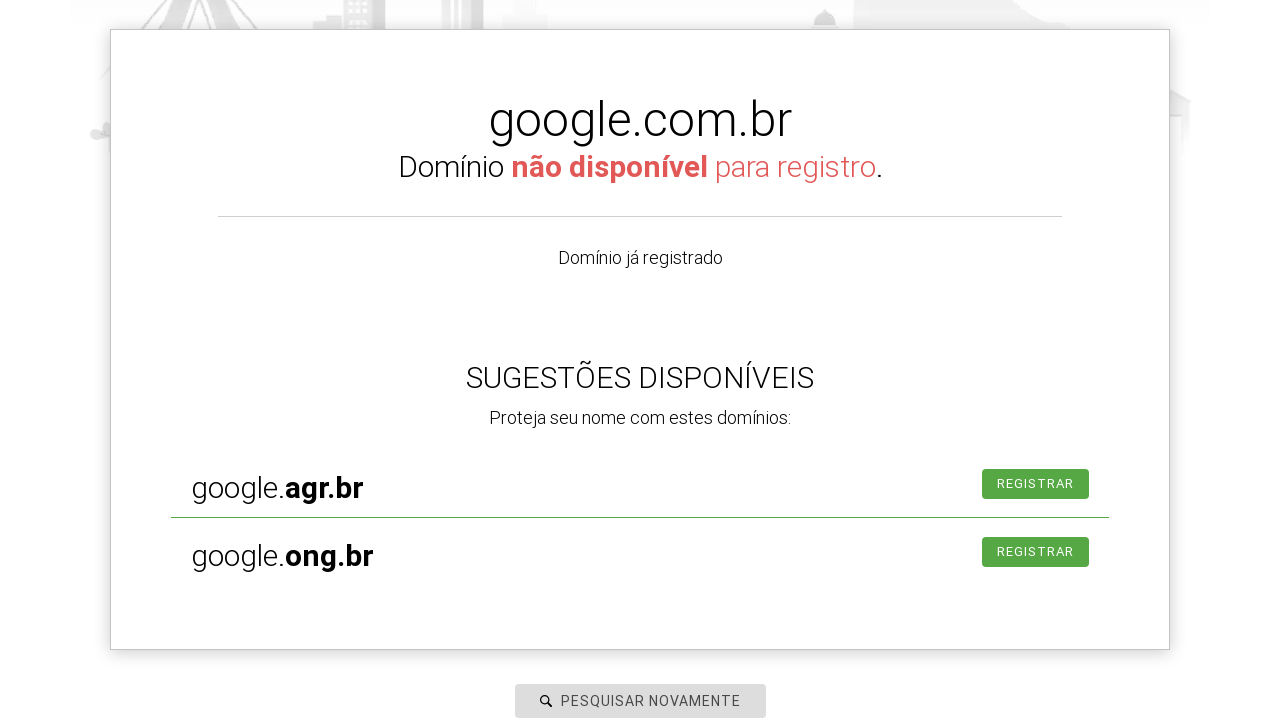

Cleared the domain availability search field on #is-avail-field
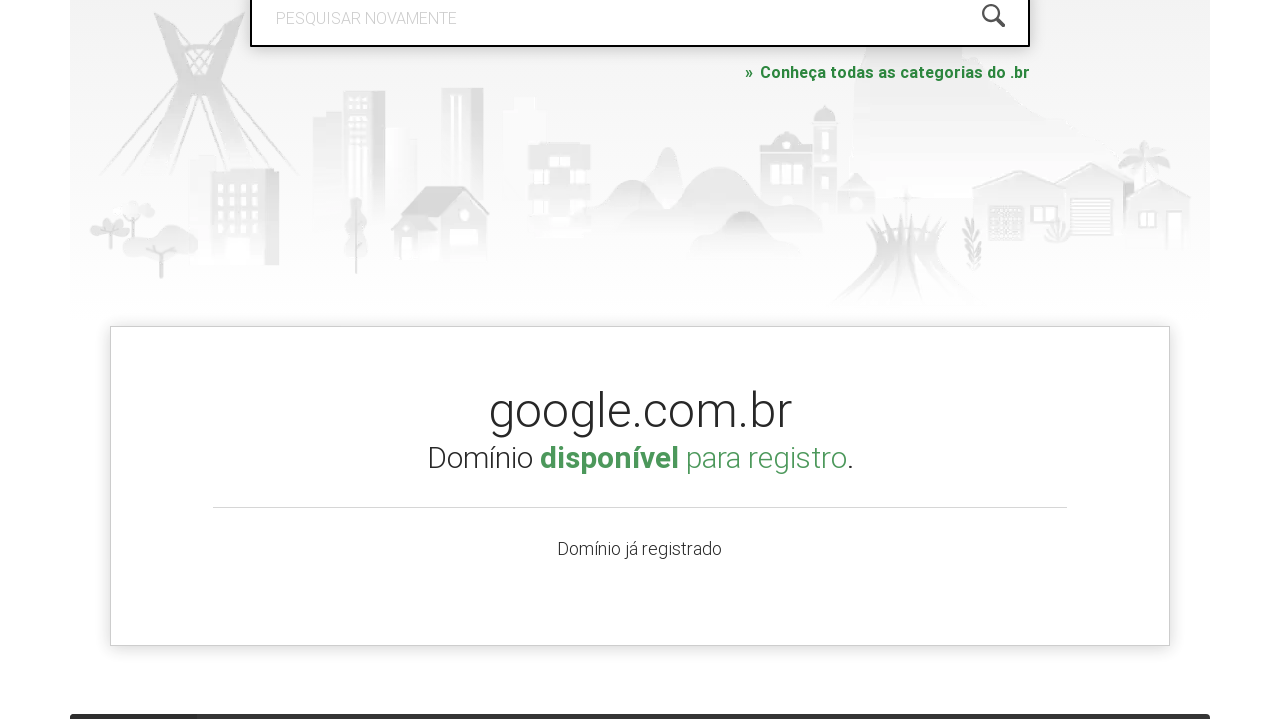

Entered domain 'aleia.com.br' in search field on #is-avail-field
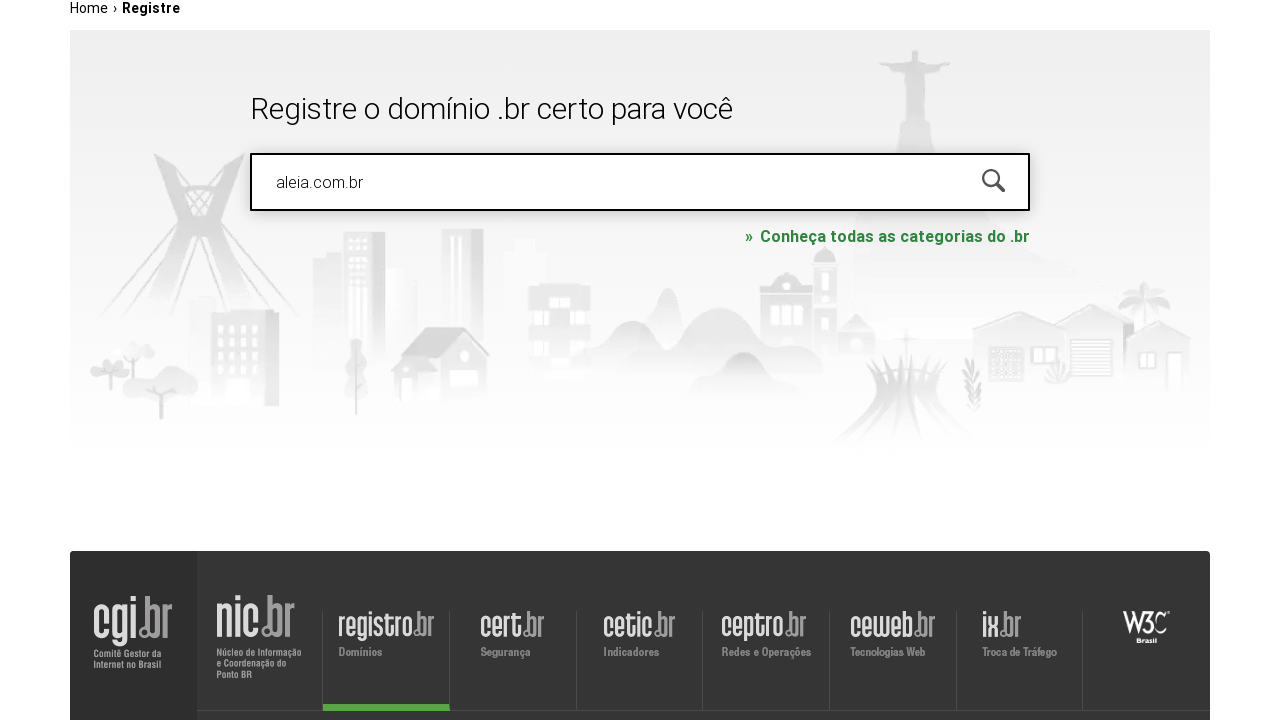

Pressed Enter to search for domain 'aleia.com.br' on #is-avail-field
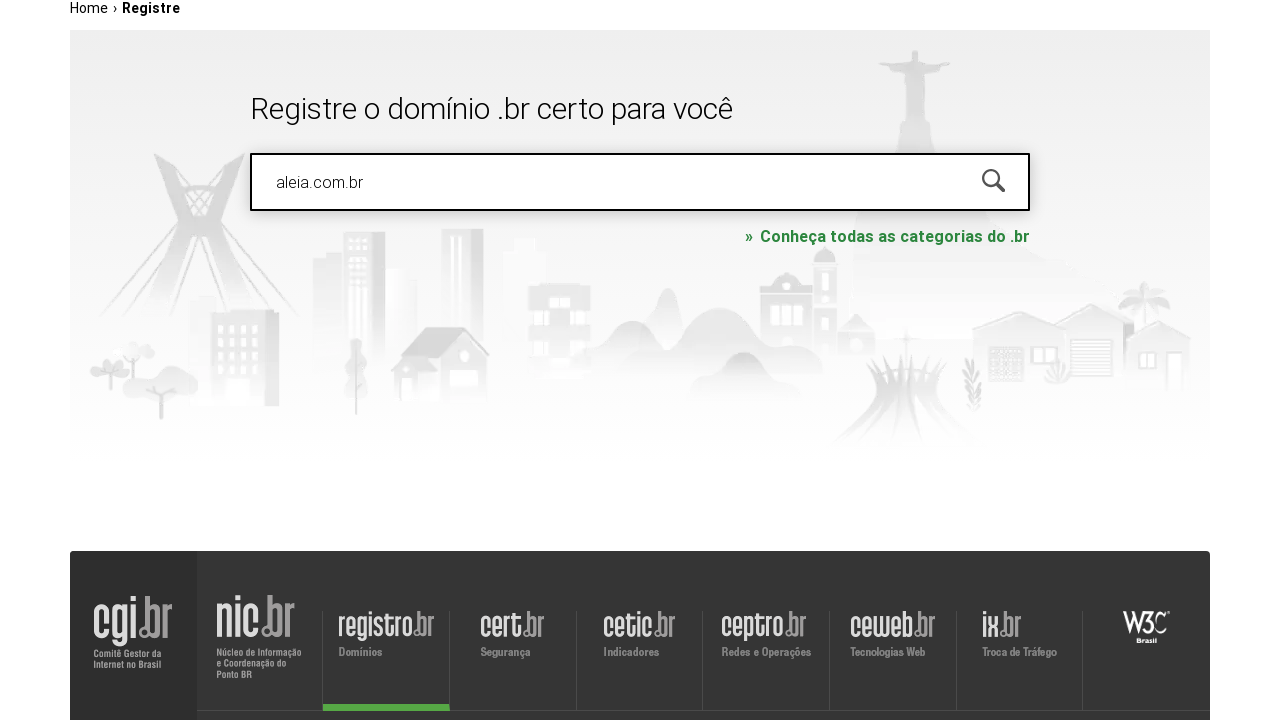

Domain availability results loaded
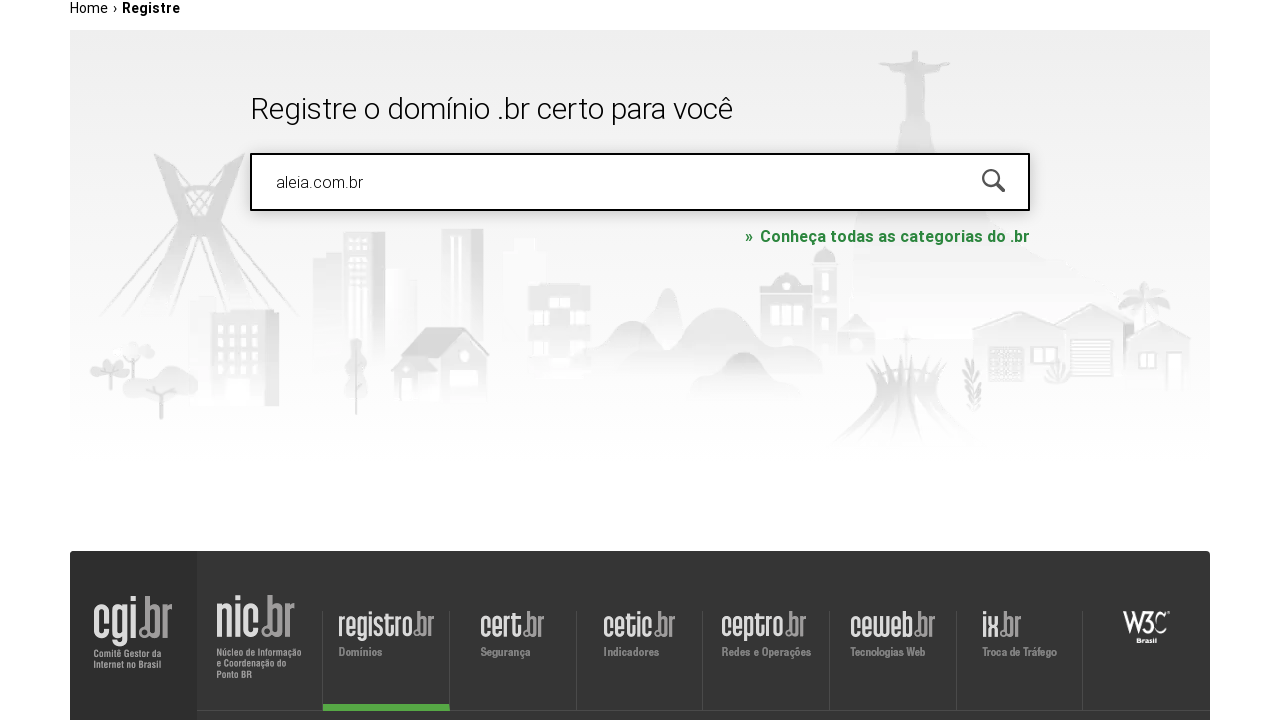

Waited for page to fully update after search
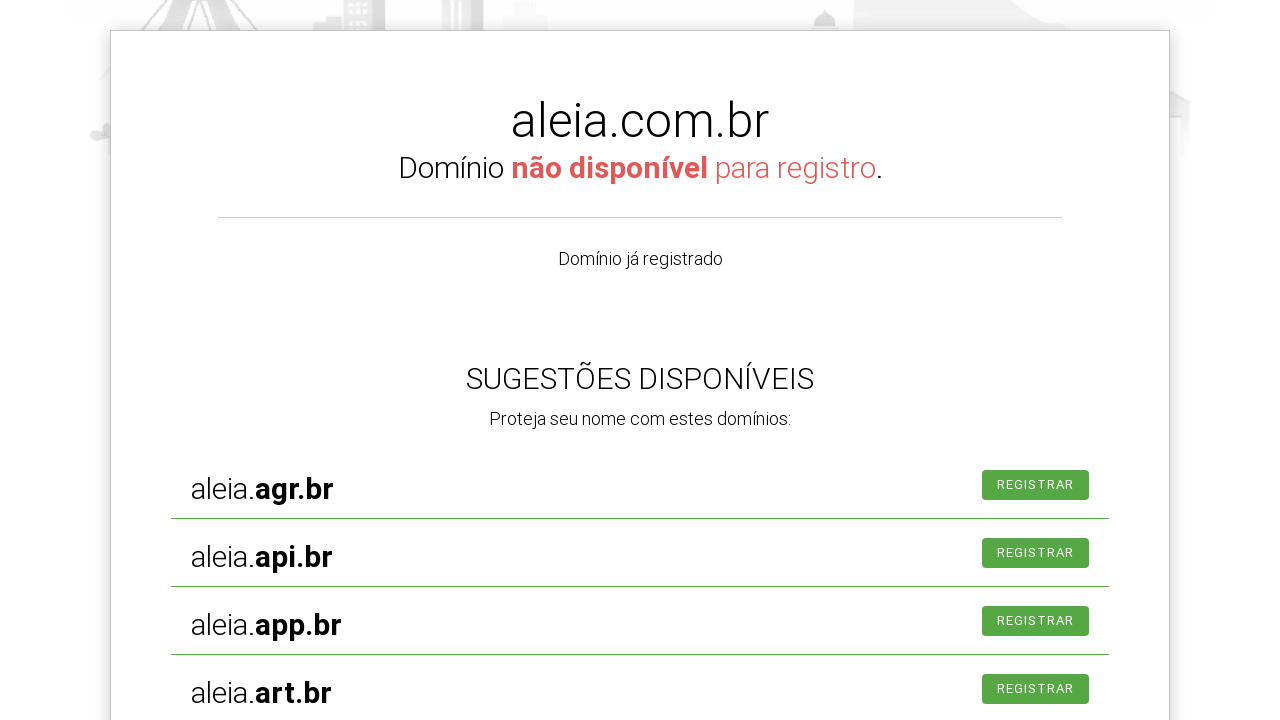

Cleared the domain availability search field on #is-avail-field
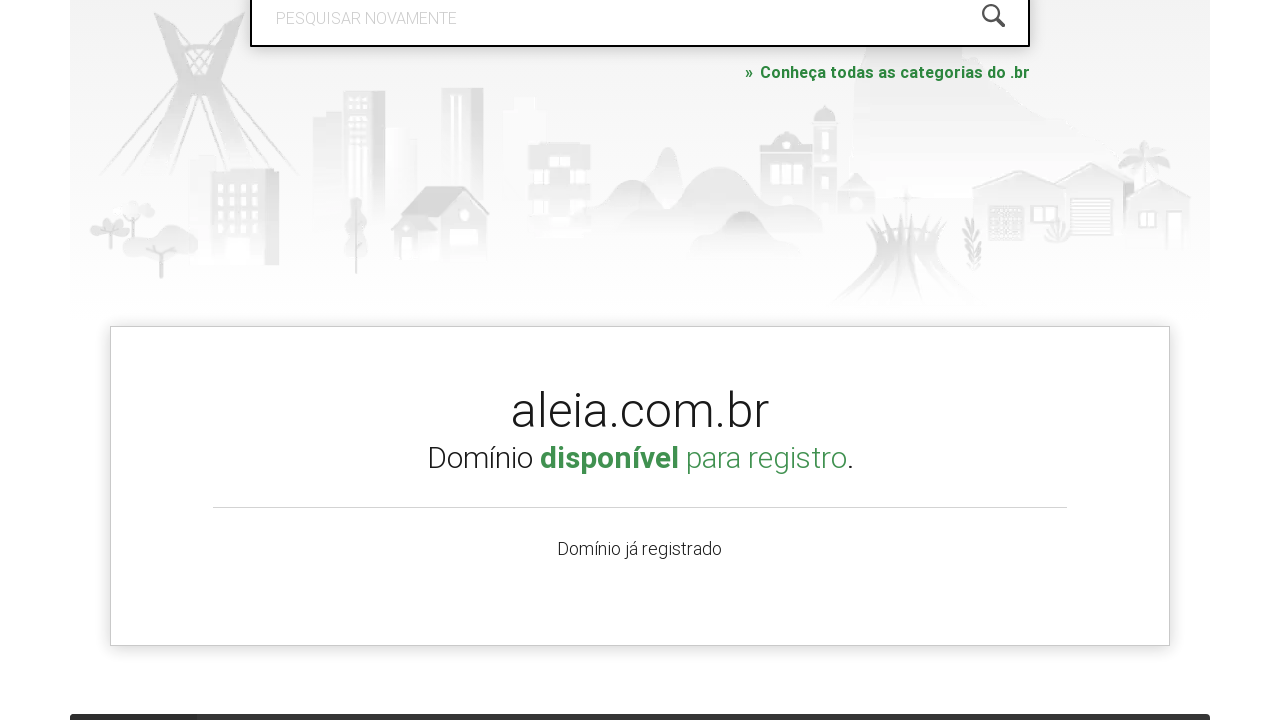

Entered domain 'strauusss.com' in search field on #is-avail-field
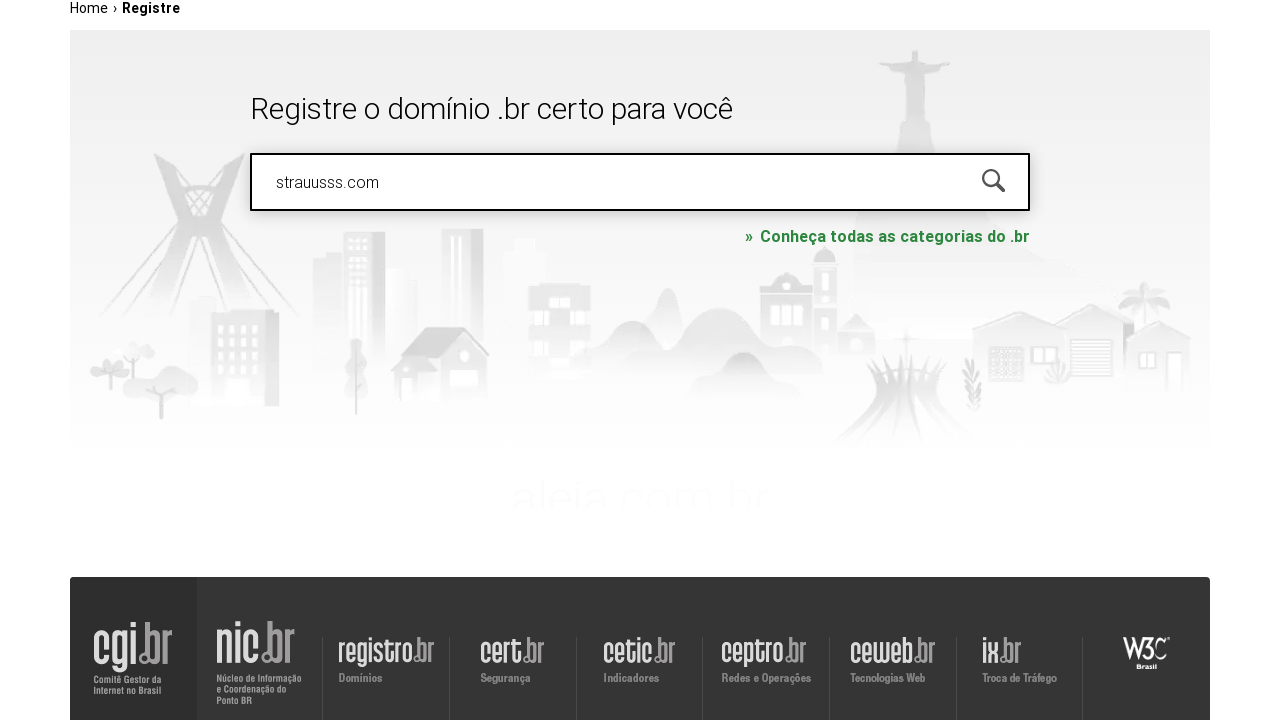

Pressed Enter to search for domain 'strauusss.com' on #is-avail-field
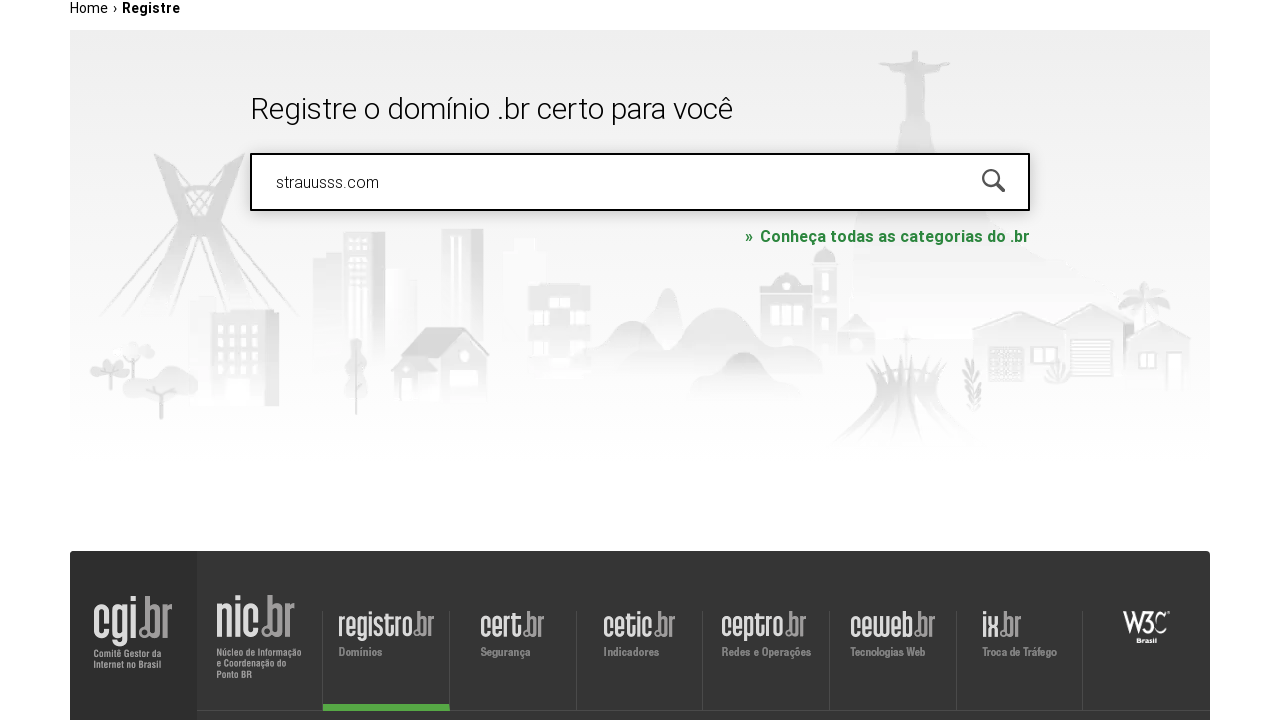

Domain availability results loaded
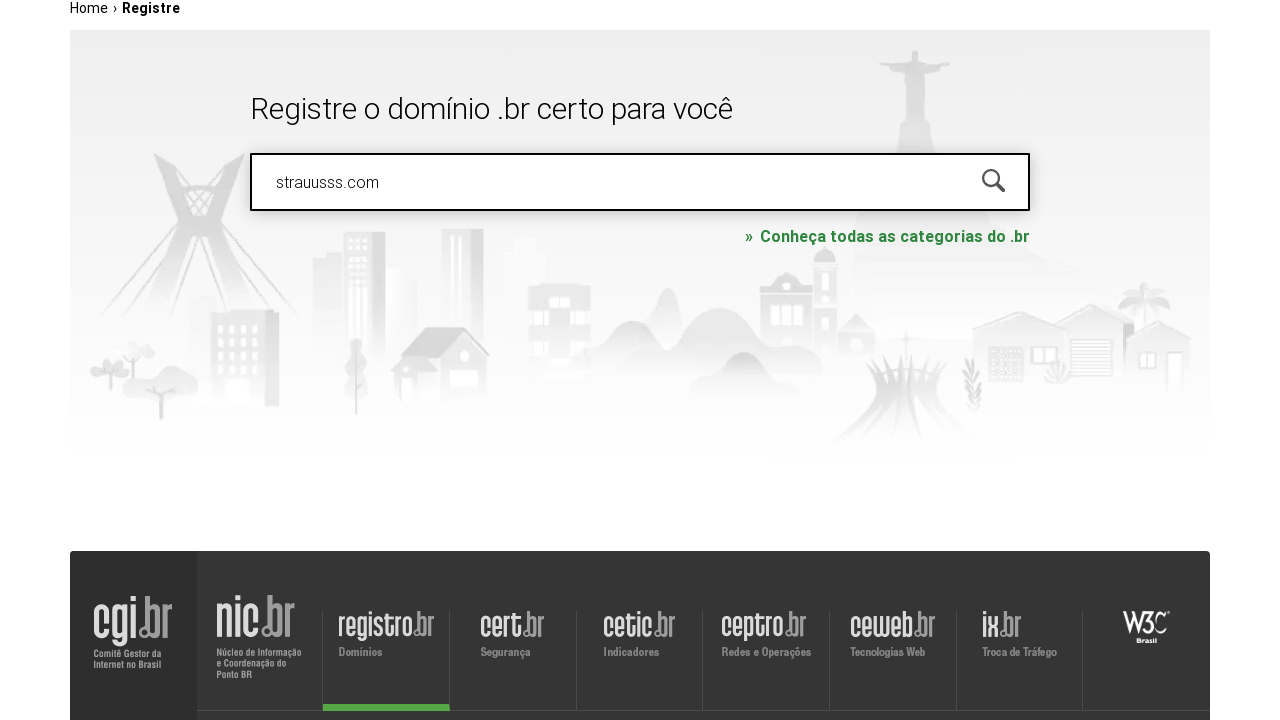

Waited for page to fully update after search
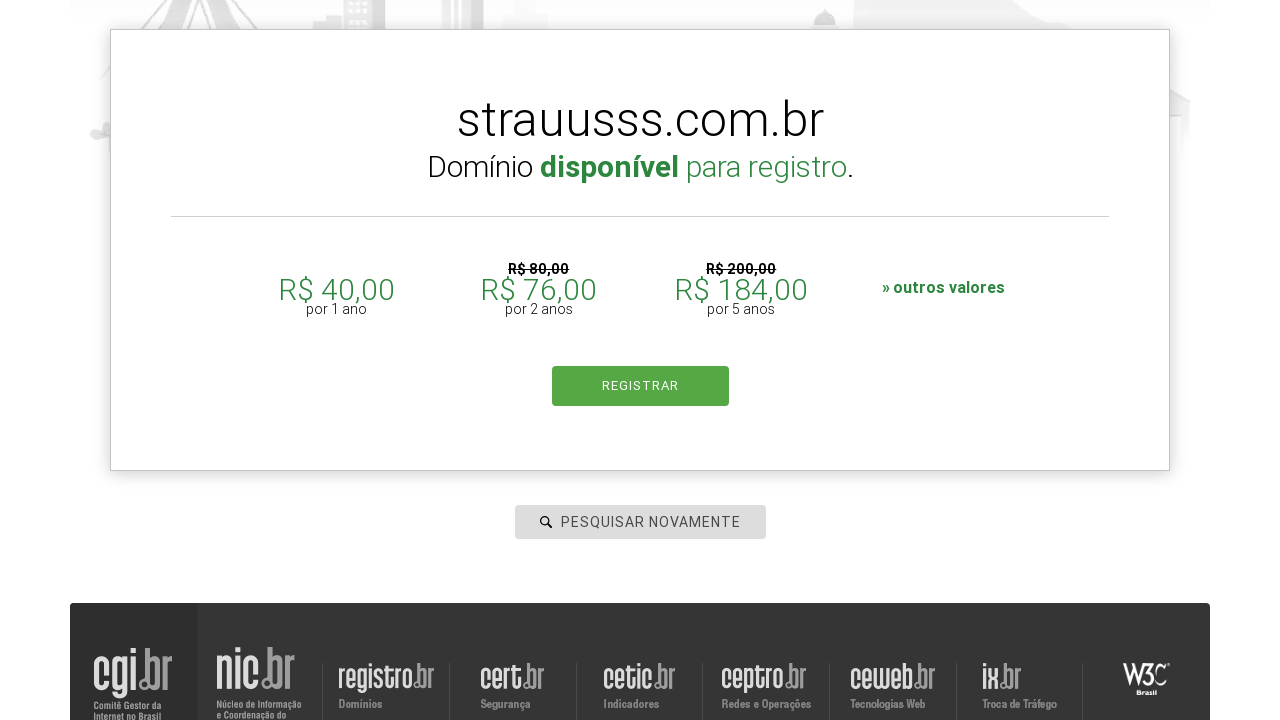

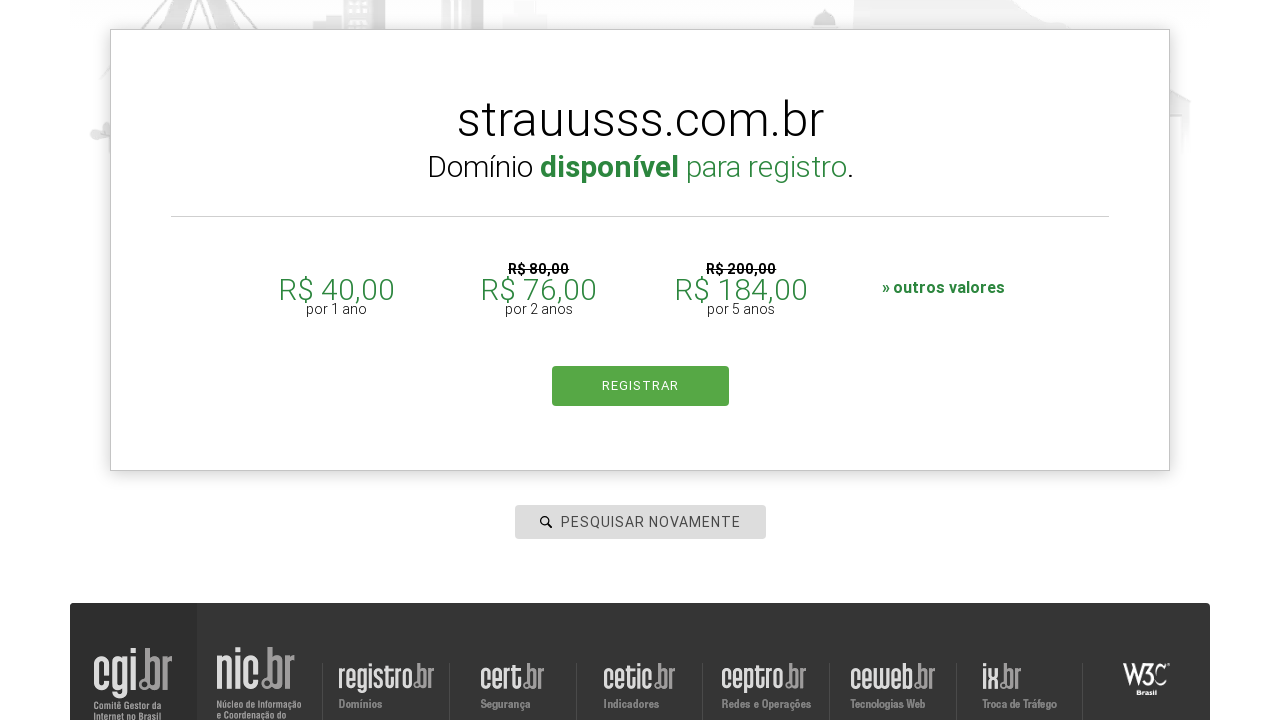